Tests JavaScript Prompt dialog by clicking the third alert button, entering "Abdullah" in the prompt, accepting it, and verifying the result contains "Abdullah"

Starting URL: https://the-internet.herokuapp.com/javascript_alerts

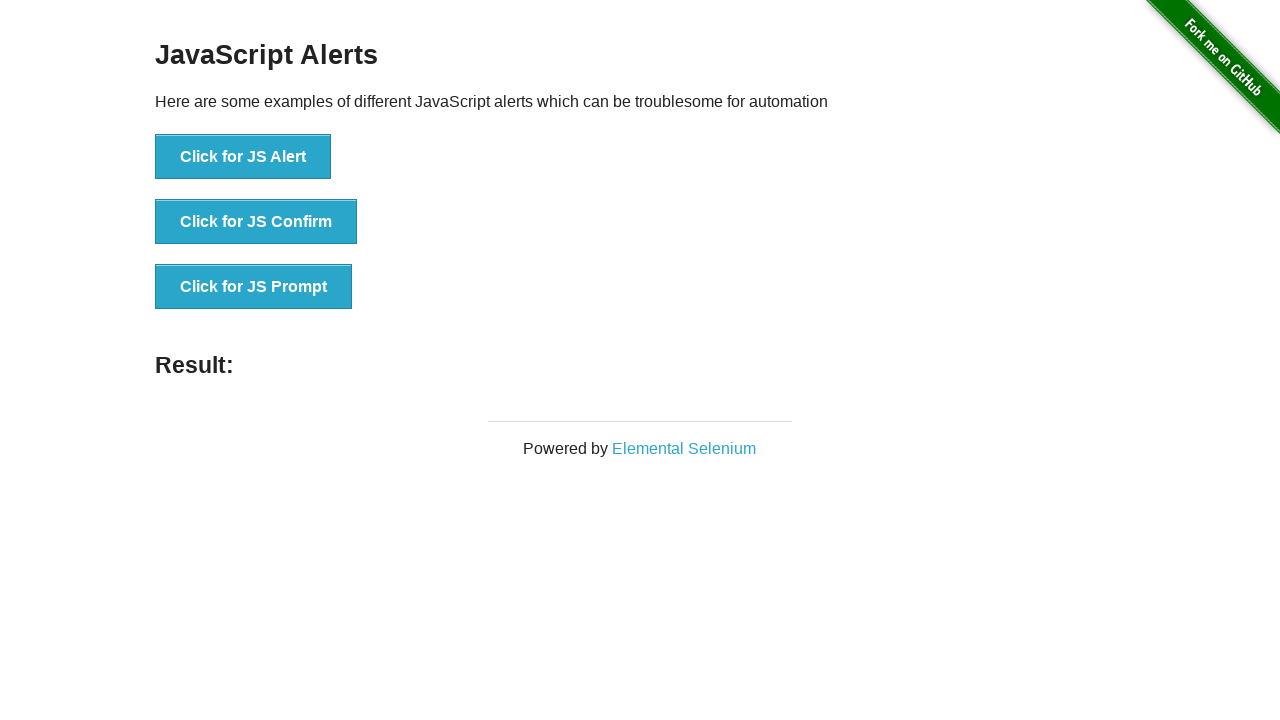

Set up dialog handler to accept prompt with 'Abdullah'
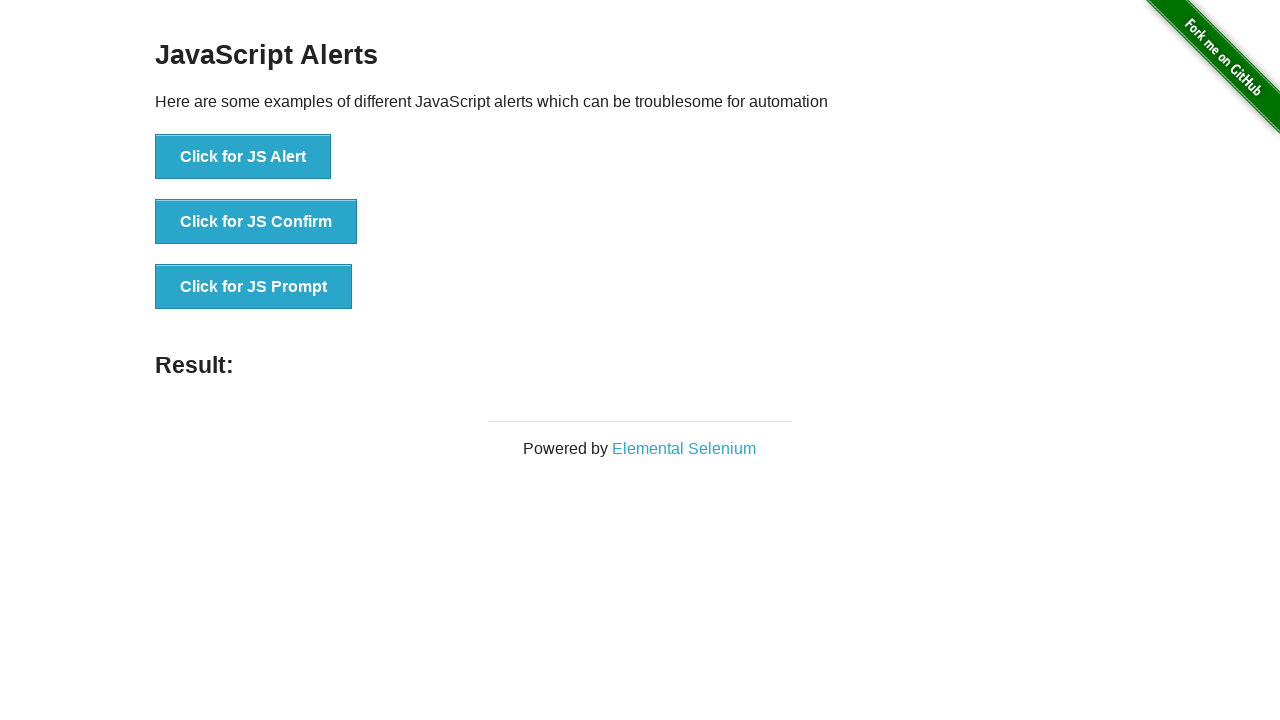

Clicked the JS Prompt button (third alert button) at (254, 287) on xpath=//*[text()='Click for JS Prompt']
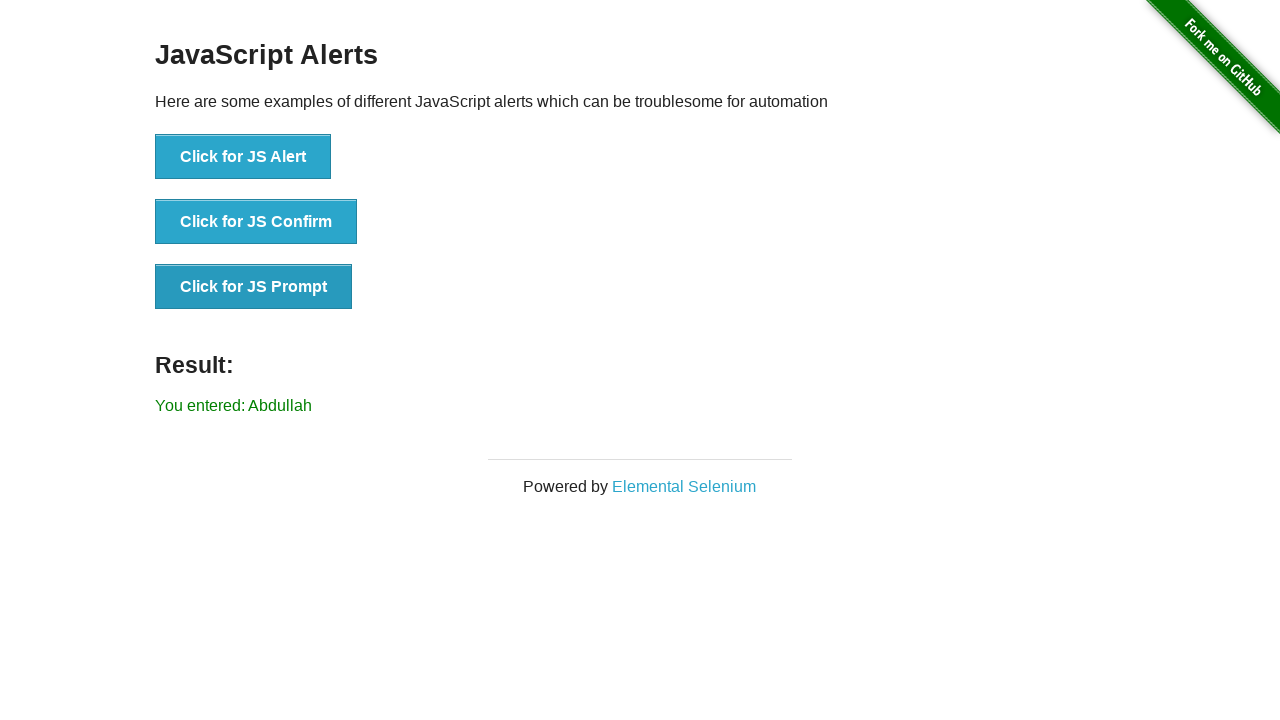

Result element loaded after prompt was accepted
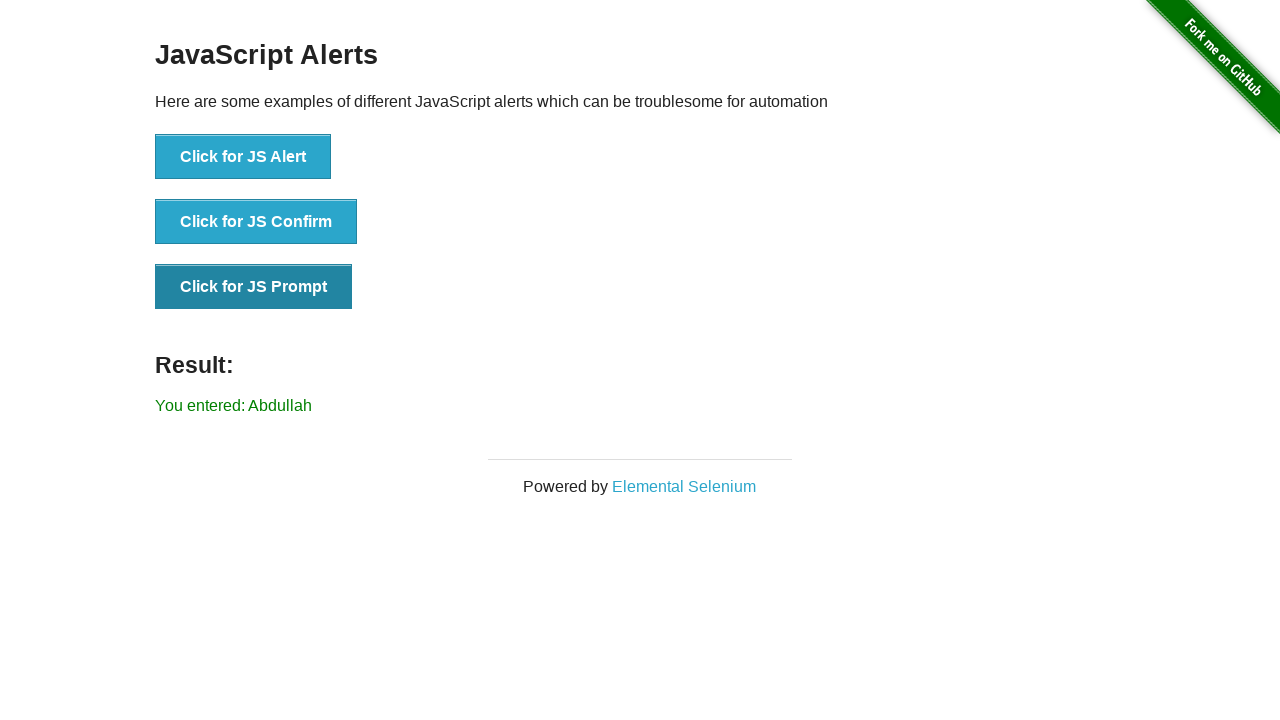

Retrieved result text from #result element
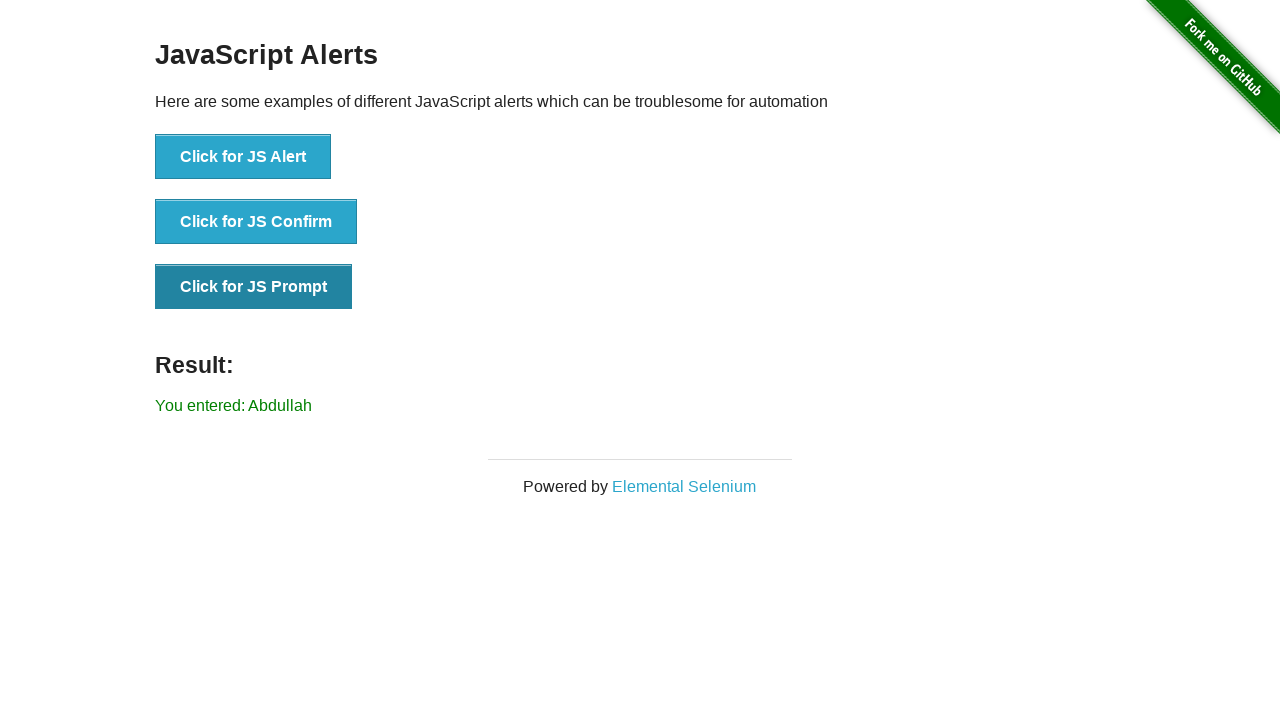

Verified that result text contains 'Abdullah'
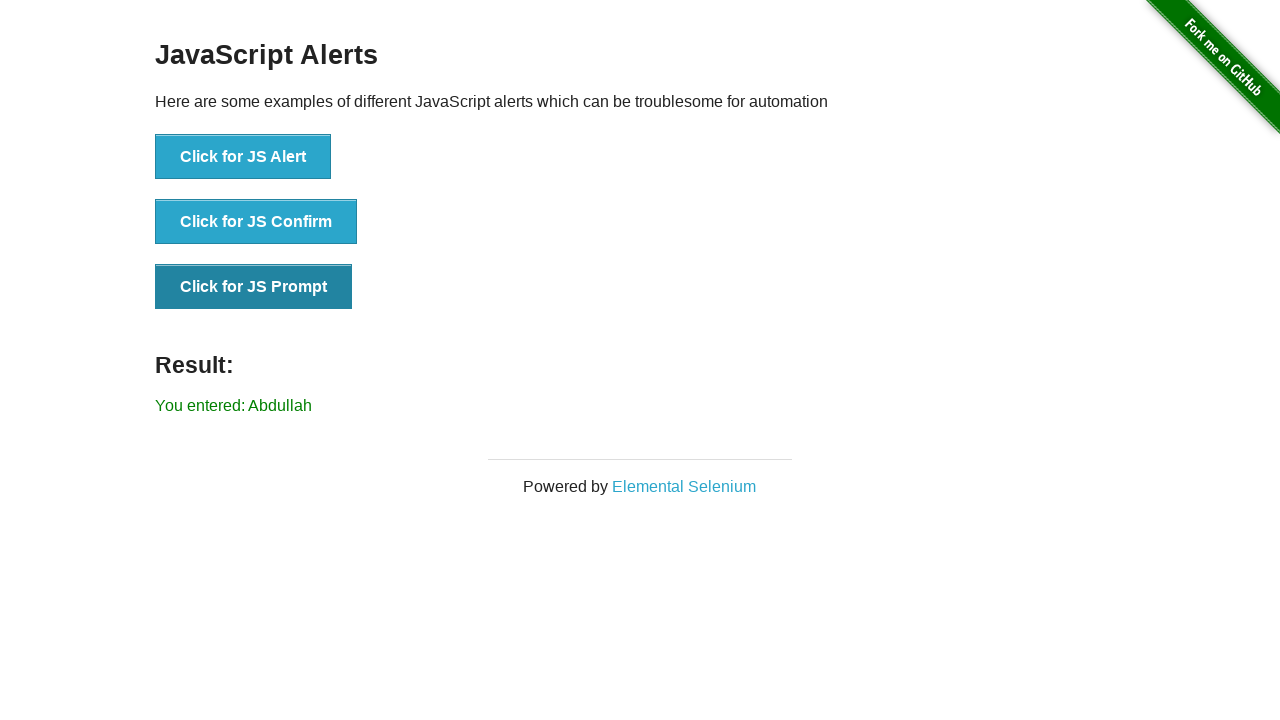

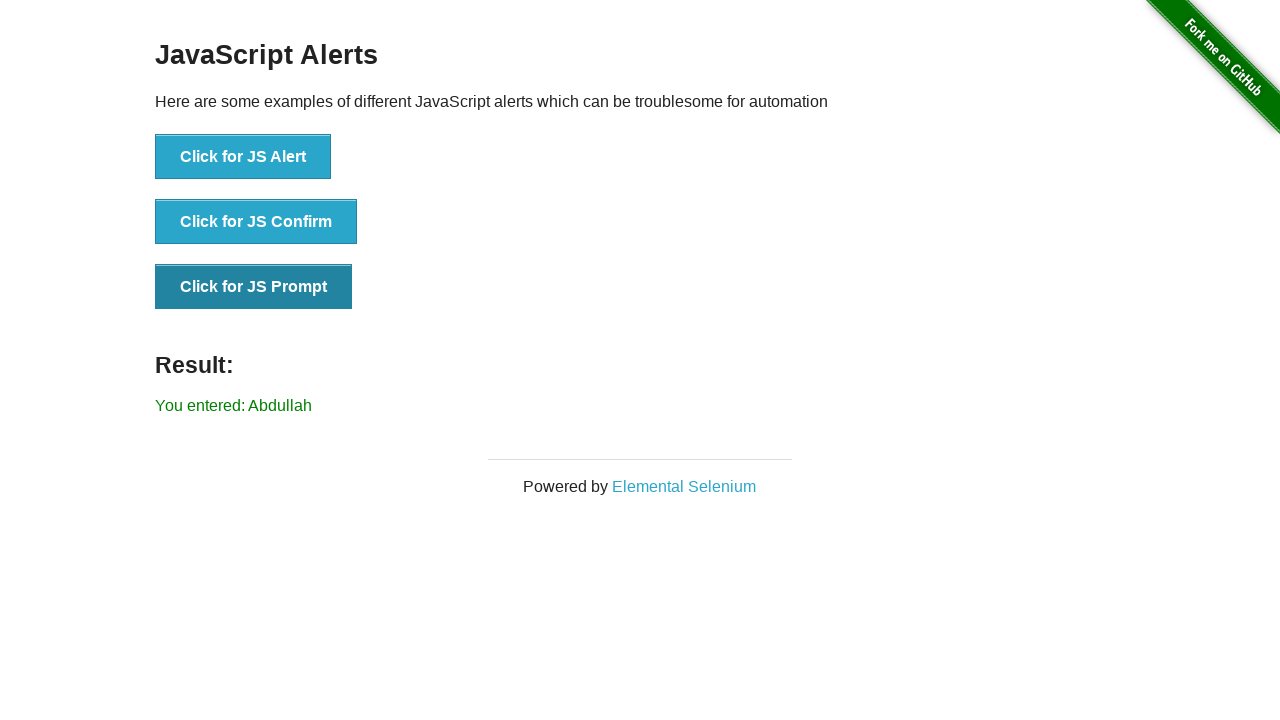